Tests E-Prime checker with typesetter's apostrophe (curly)

Starting URL: https://www.exploratorytestingacademy.com/app/

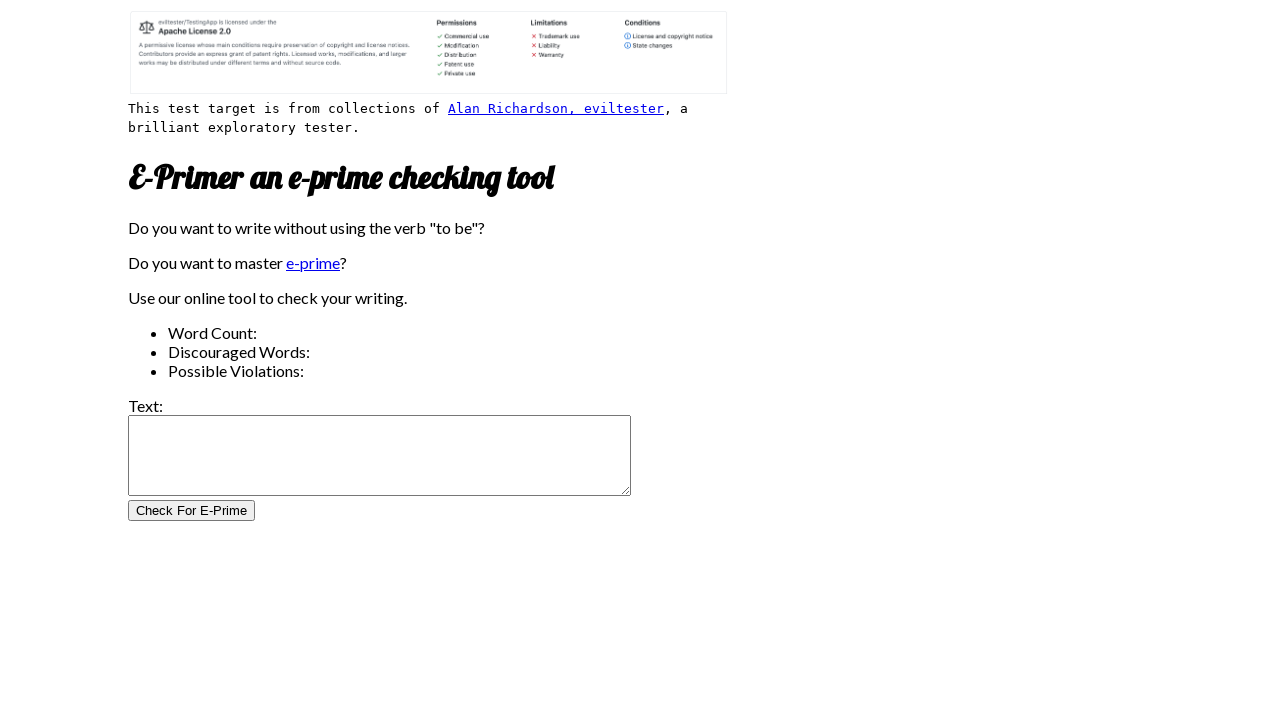

Filled input text area with typesetter's apostrophe (curly) on #inputtext
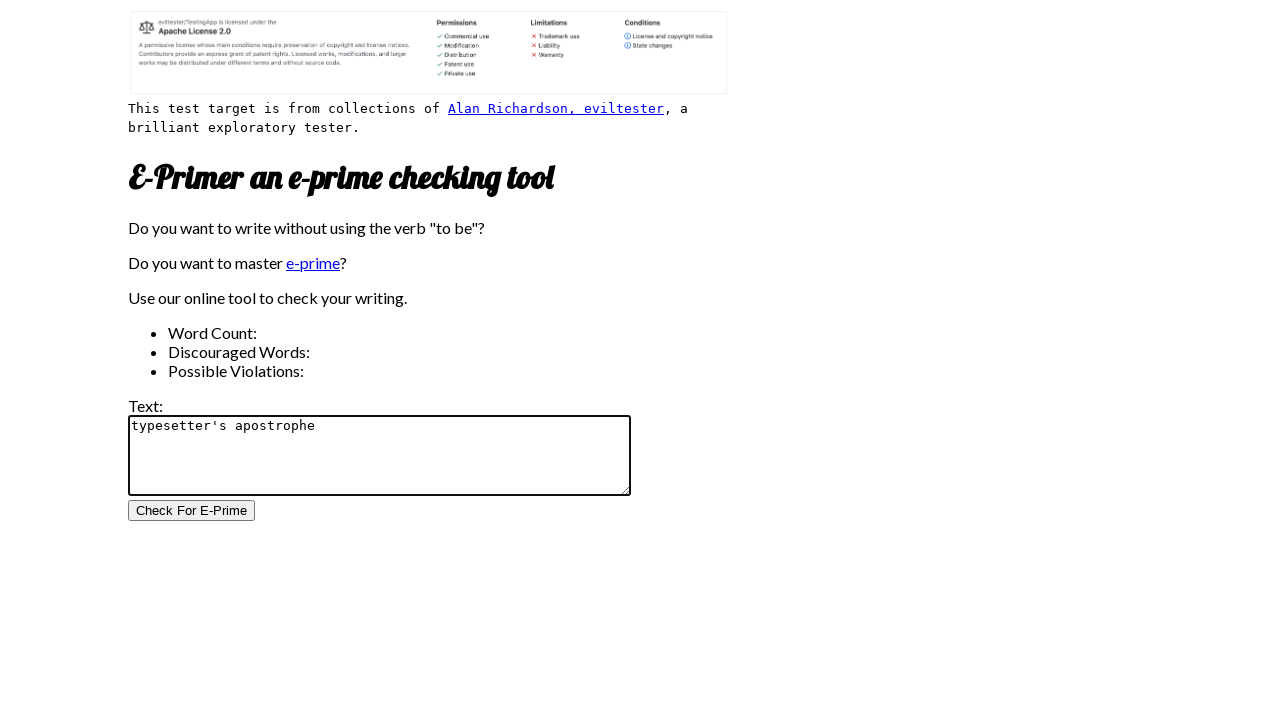

Clicked the Check for E-Prime button at (192, 511) on #CheckForEPrimeButton
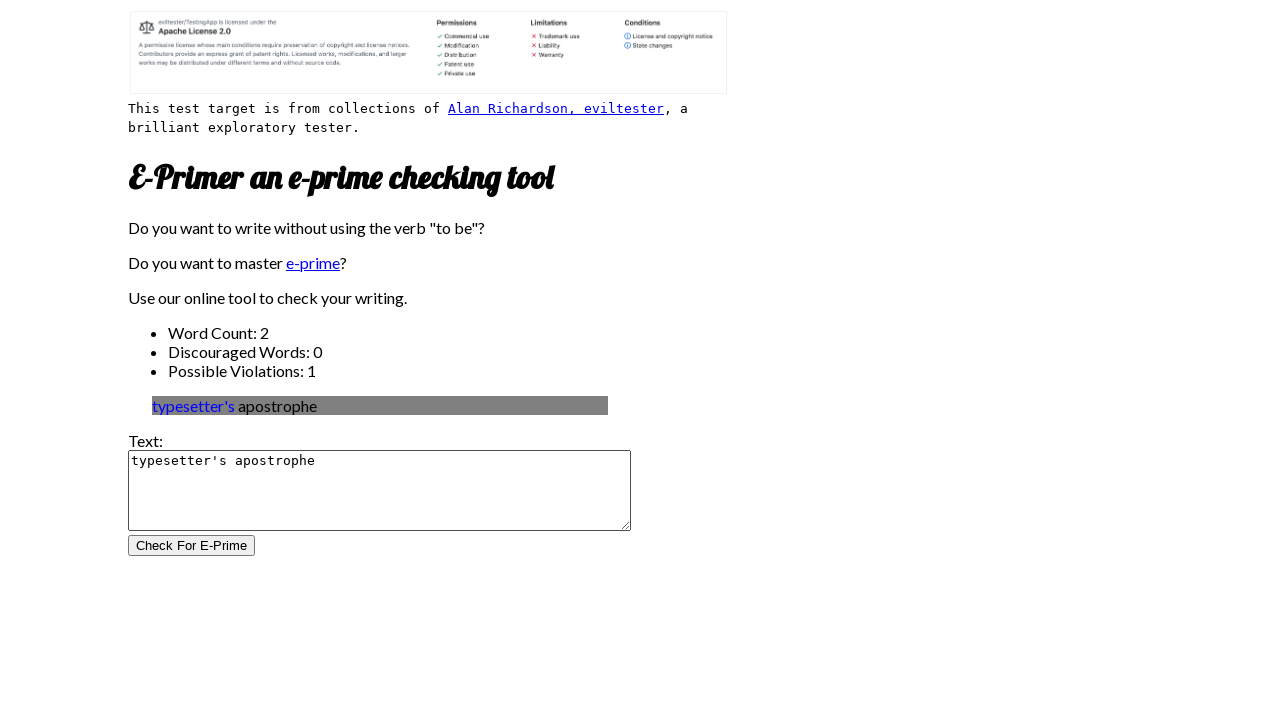

Word count results loaded
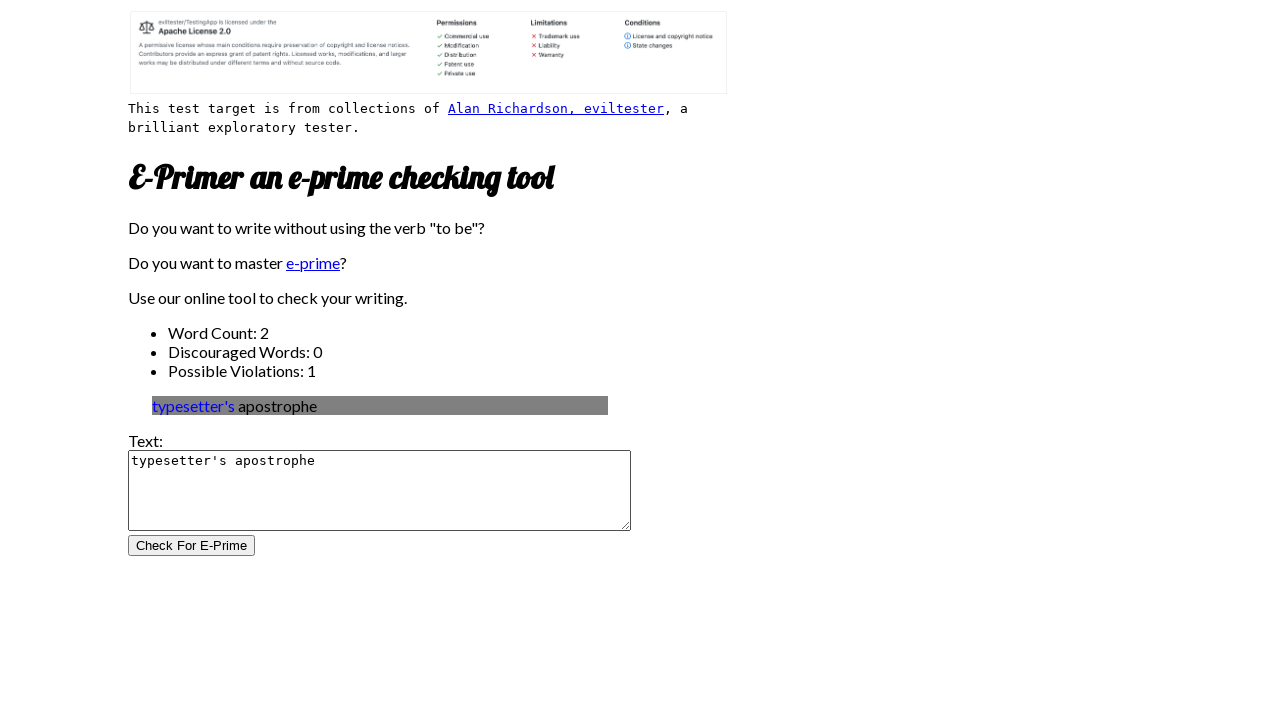

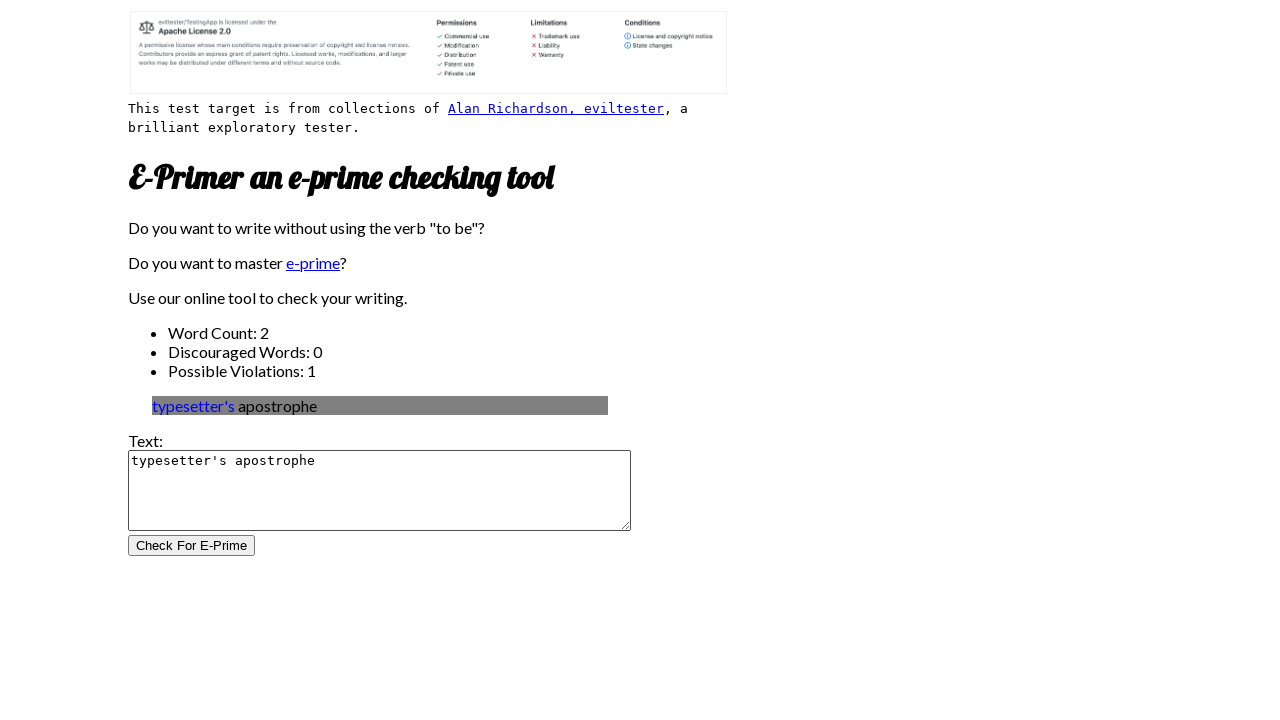